Tests different types of JavaScript alerts (prompt, simple, and confirmation) by triggering them and interacting with accept/dismiss actions

Starting URL: https://www.hyrtutorials.com/p/alertsdemo.html

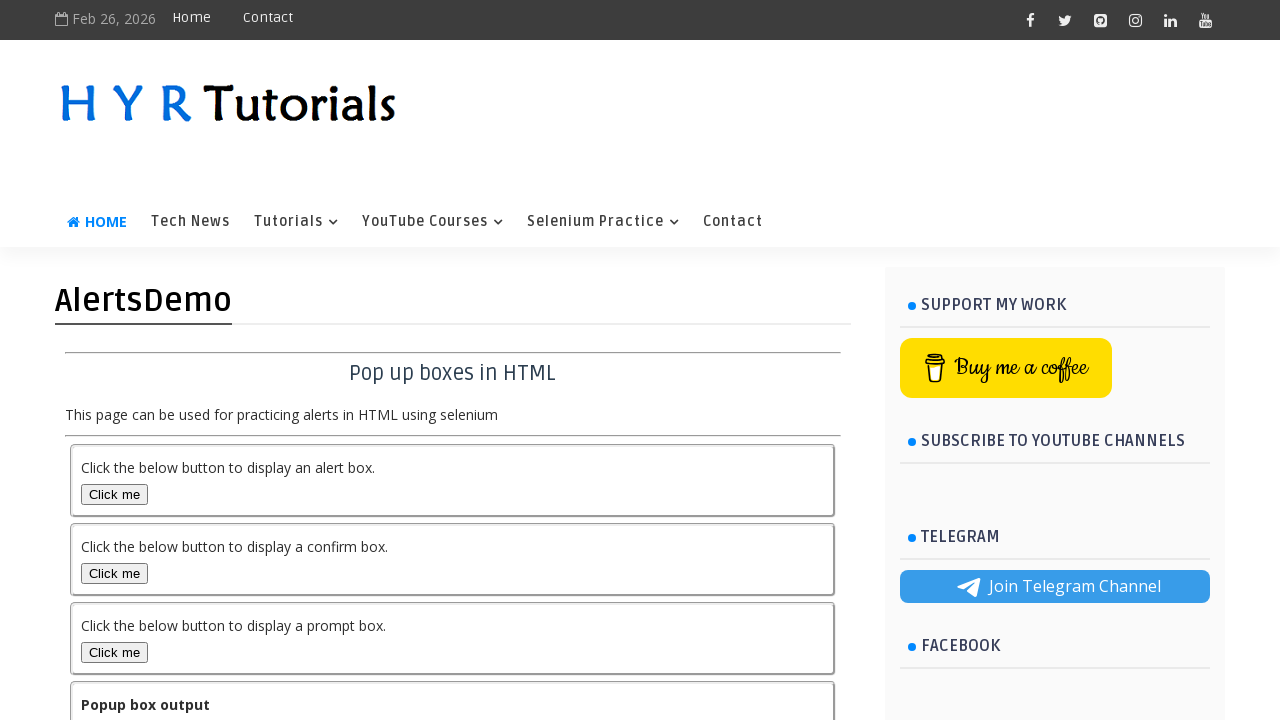

Clicked prompt alert button at (114, 652) on #promptBox
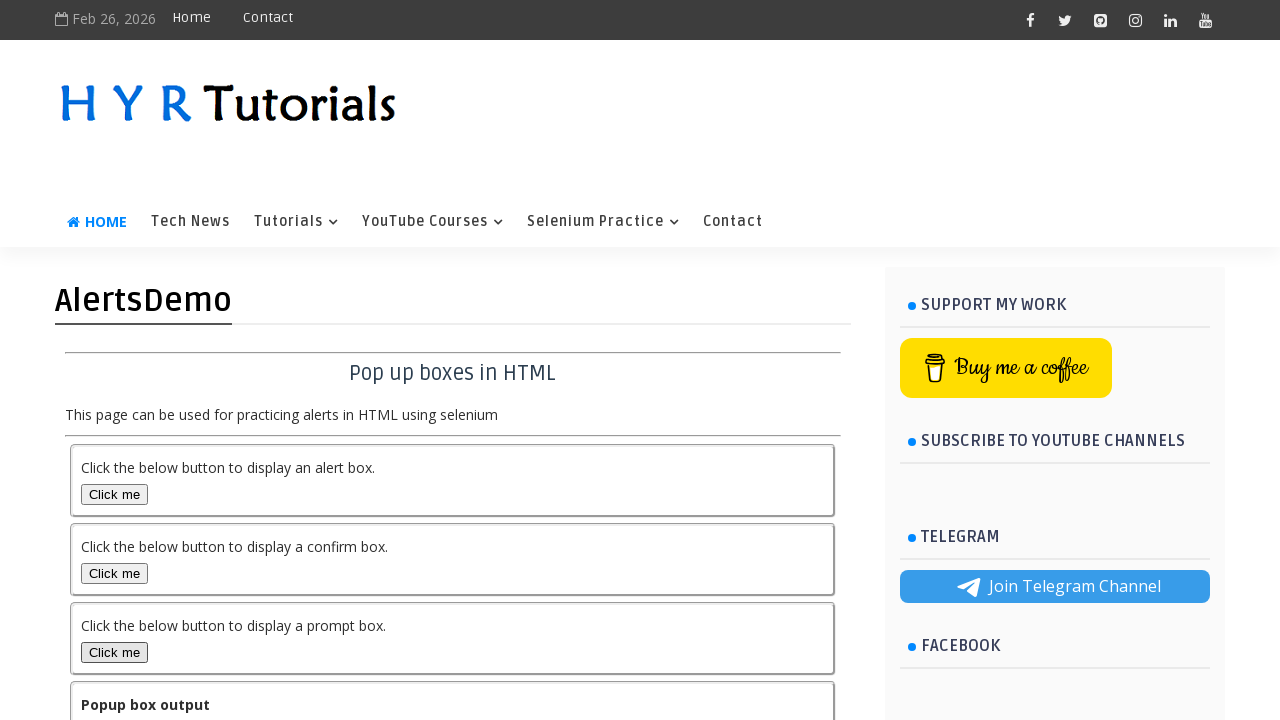

Set up dialog handler to accept prompt alert with 'hello'
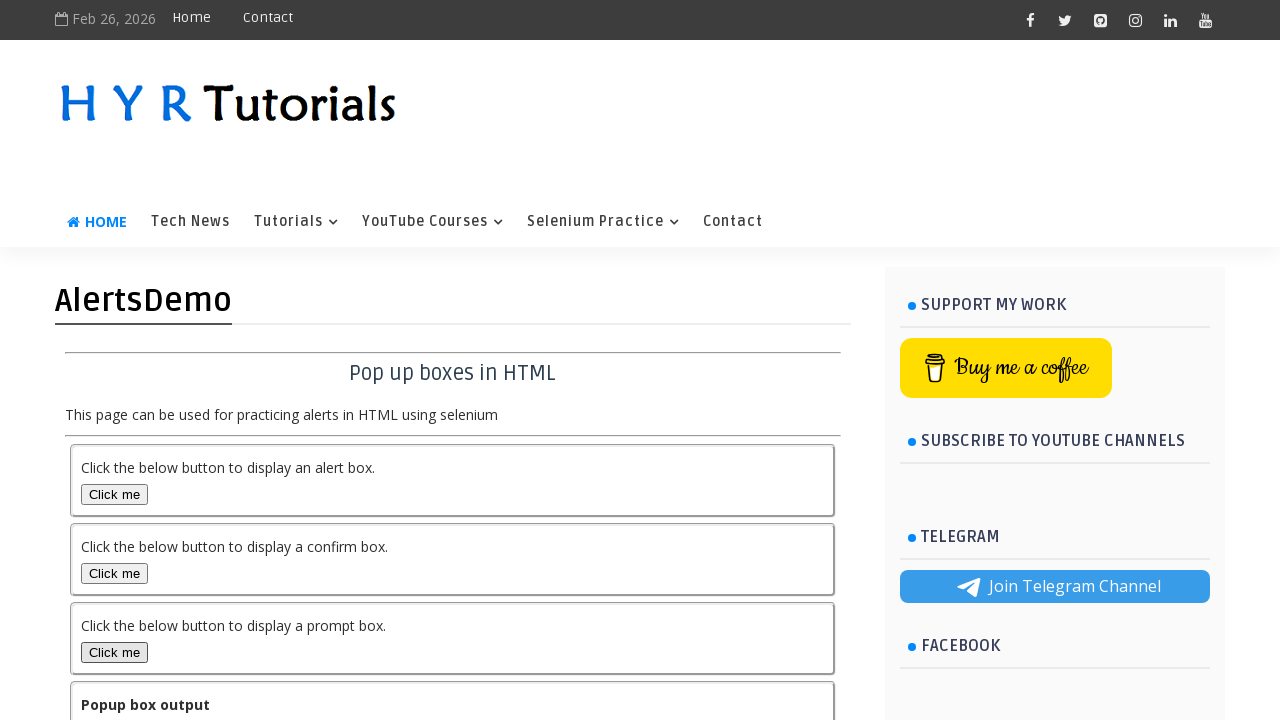

Waited 1000ms for prompt alert to be processed
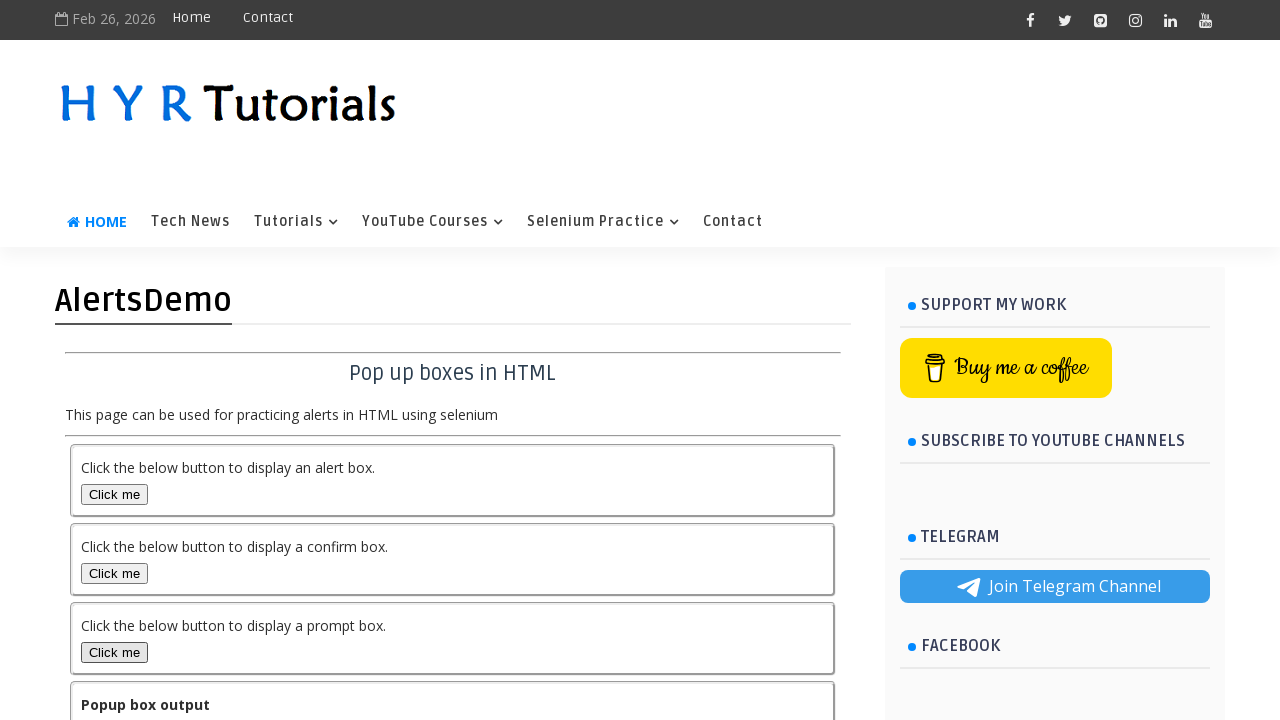

Retrieved output text after prompt alert interaction
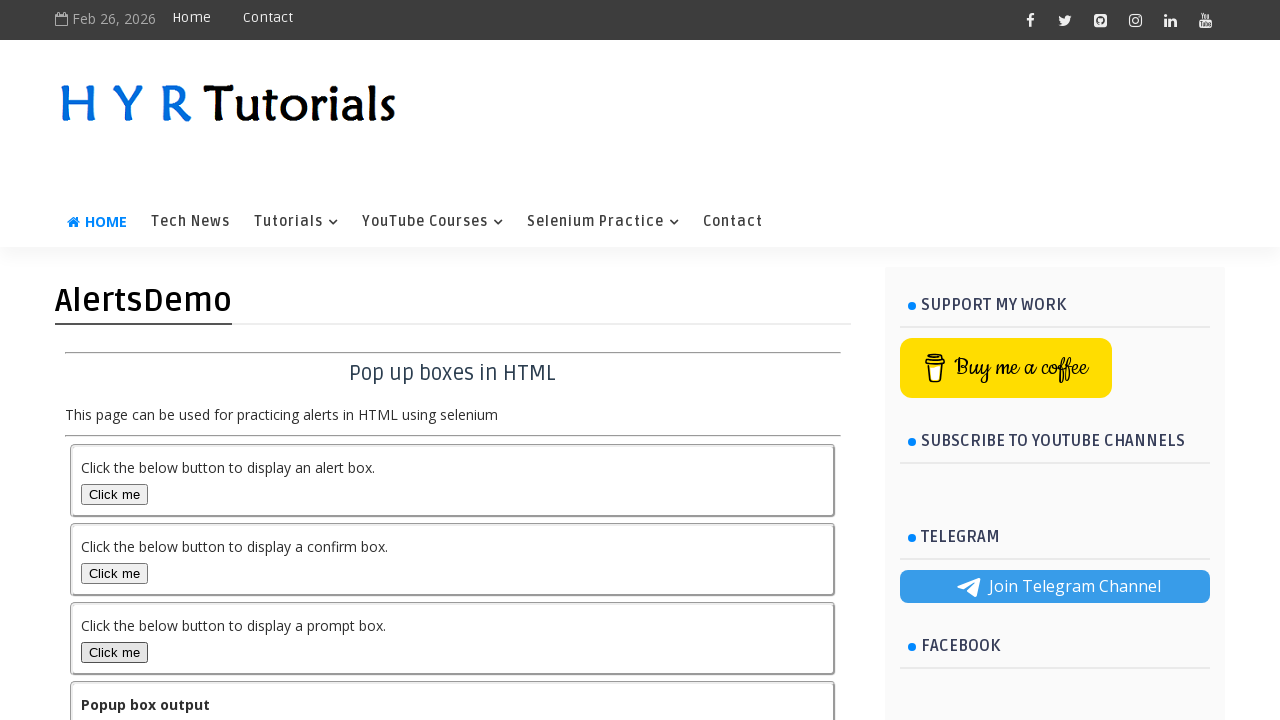

Clicked simple alert button at (114, 494) on #alertBox
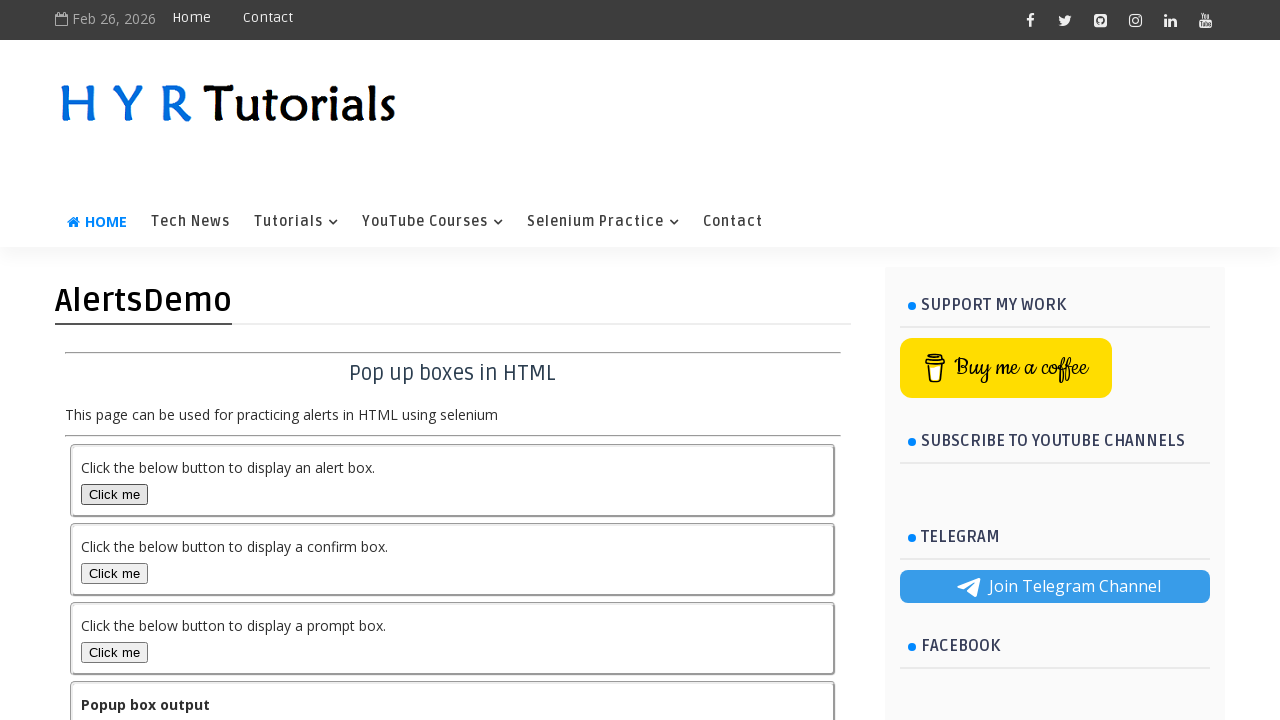

Set up dialog handler to accept simple alert
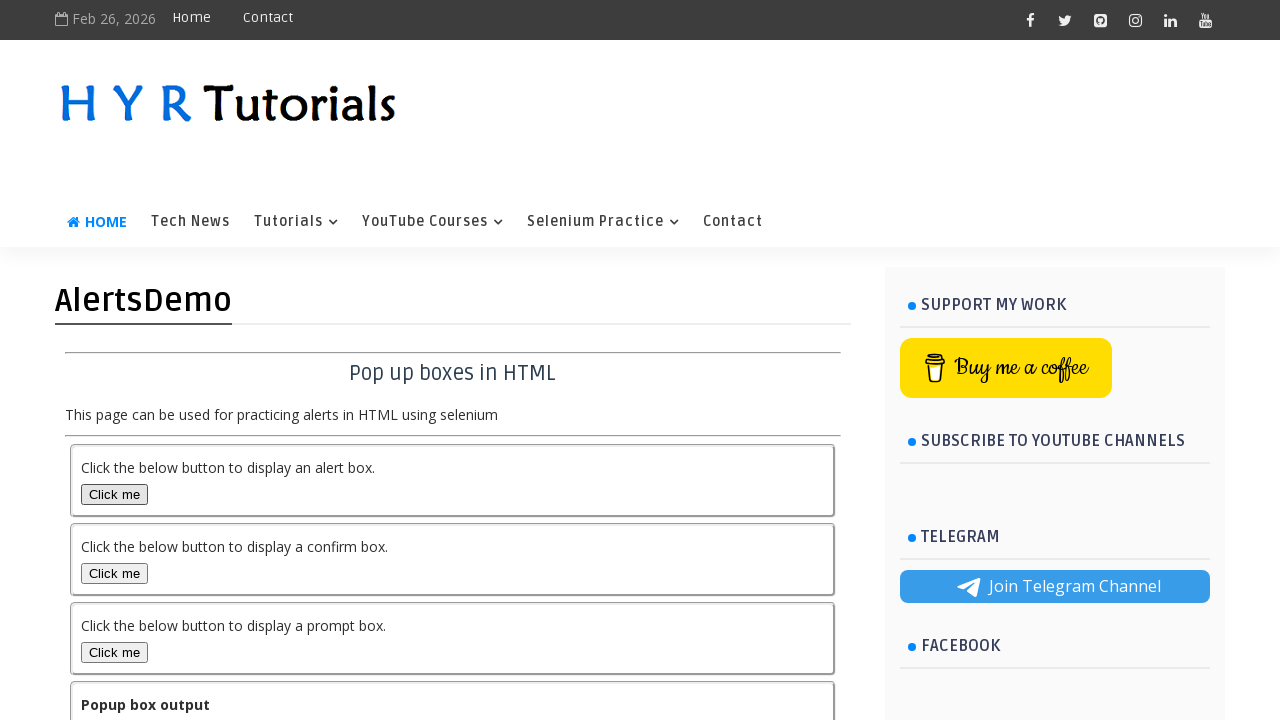

Waited 2000ms for simple alert to be processed
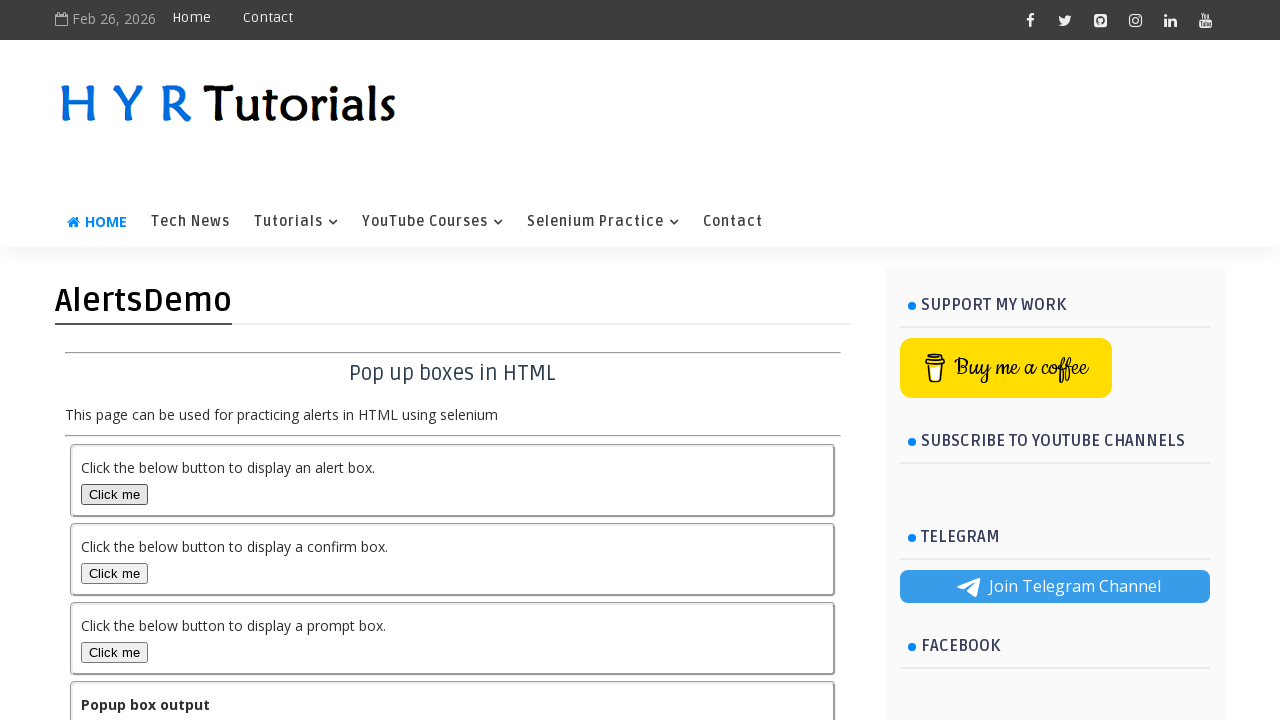

Clicked confirmation alert button at (114, 573) on #confirmBox
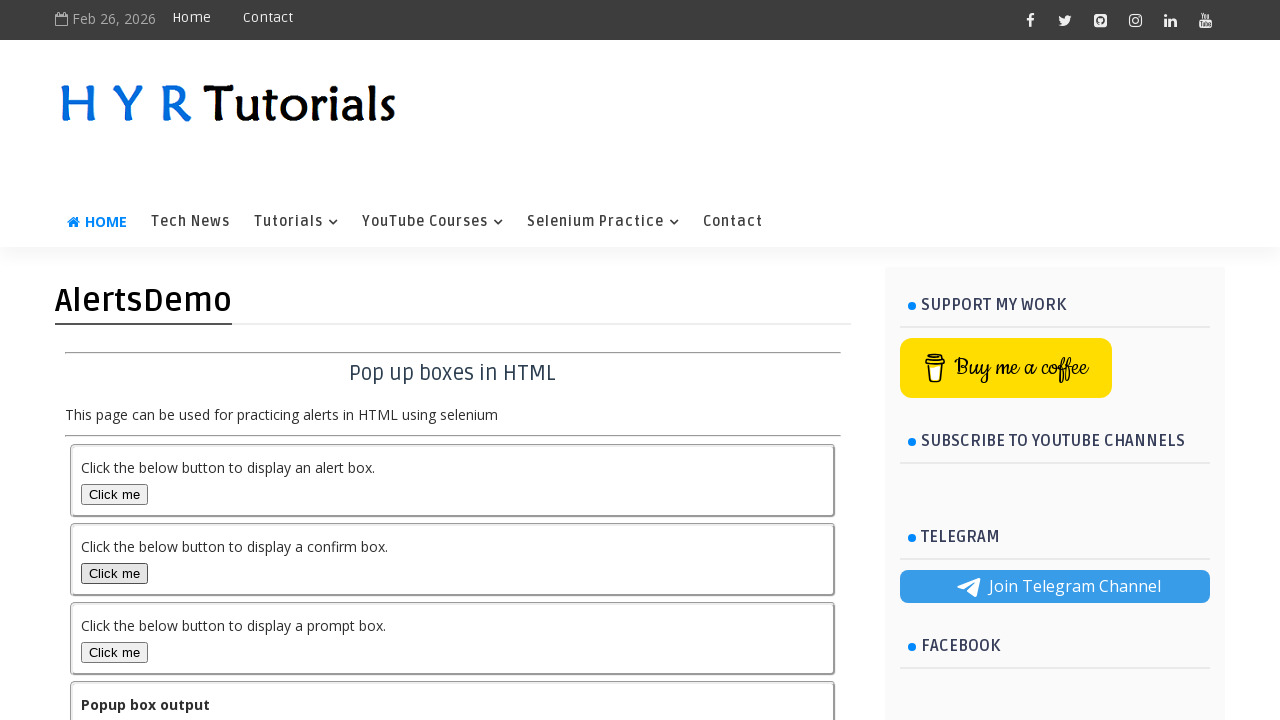

Set up dialog handler to dismiss confirmation alert
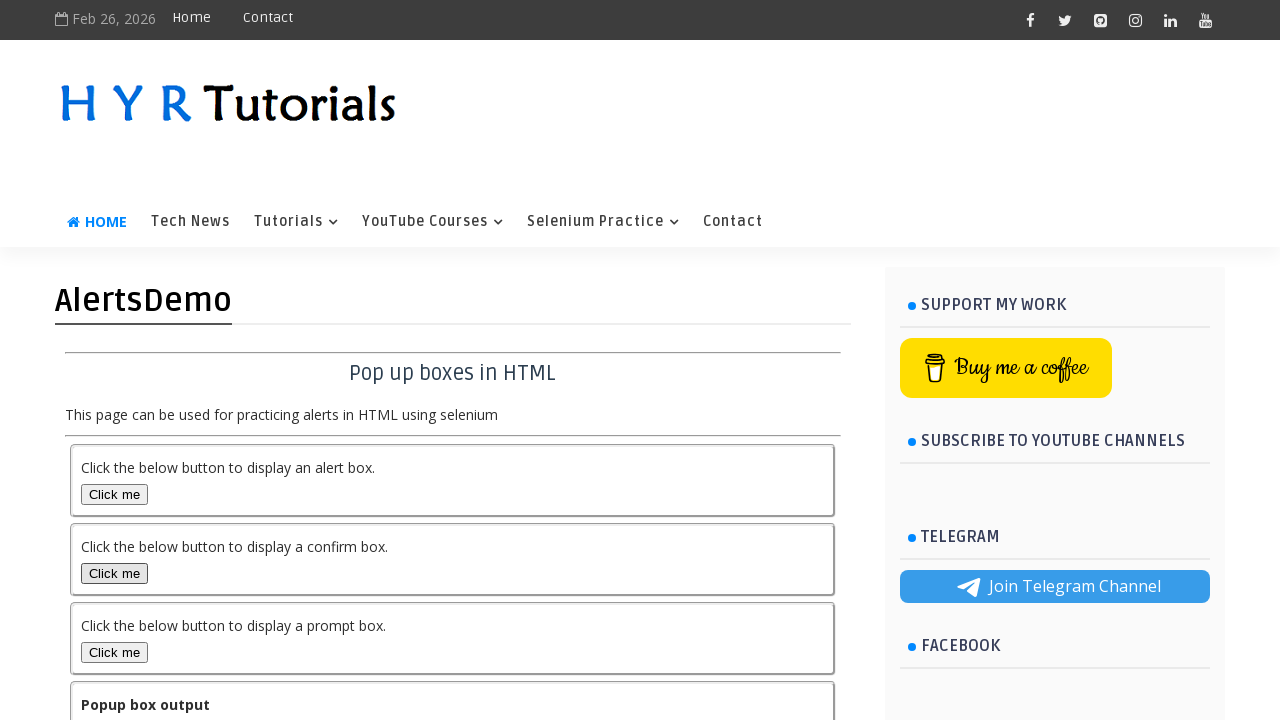

Waited 5000ms for confirmation alert to be processed
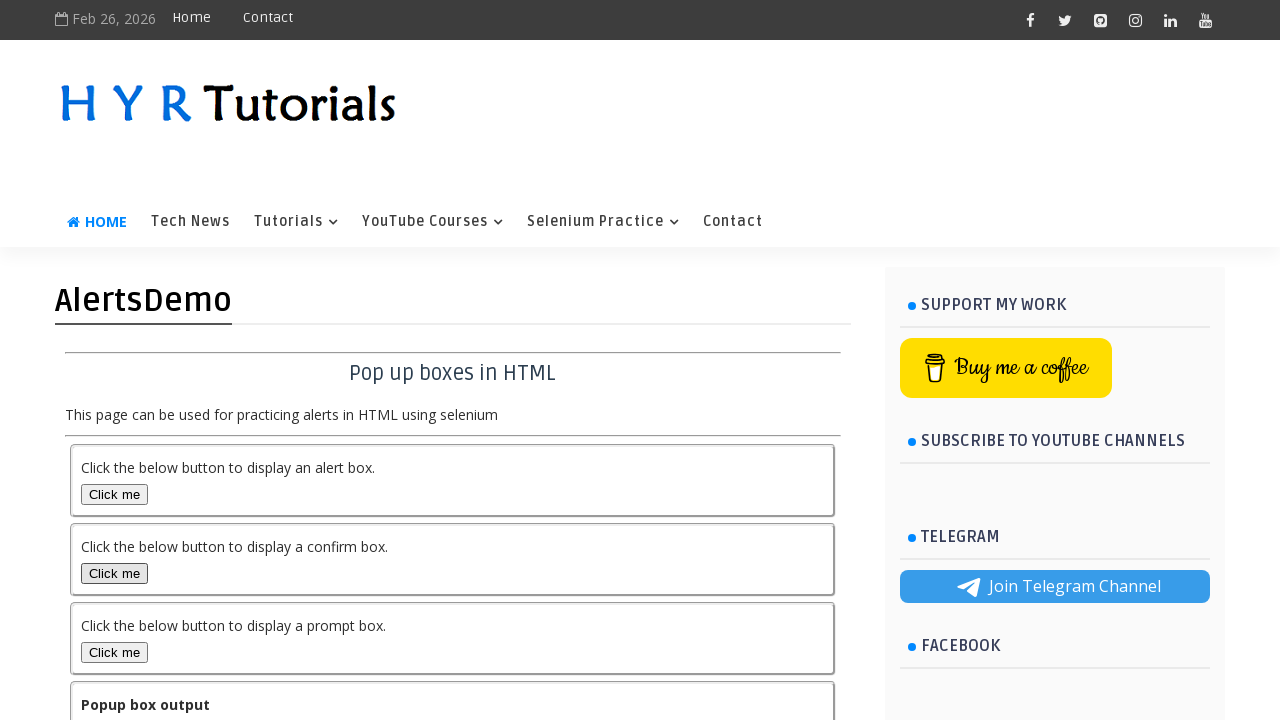

Retrieved output text after confirmation alert interaction
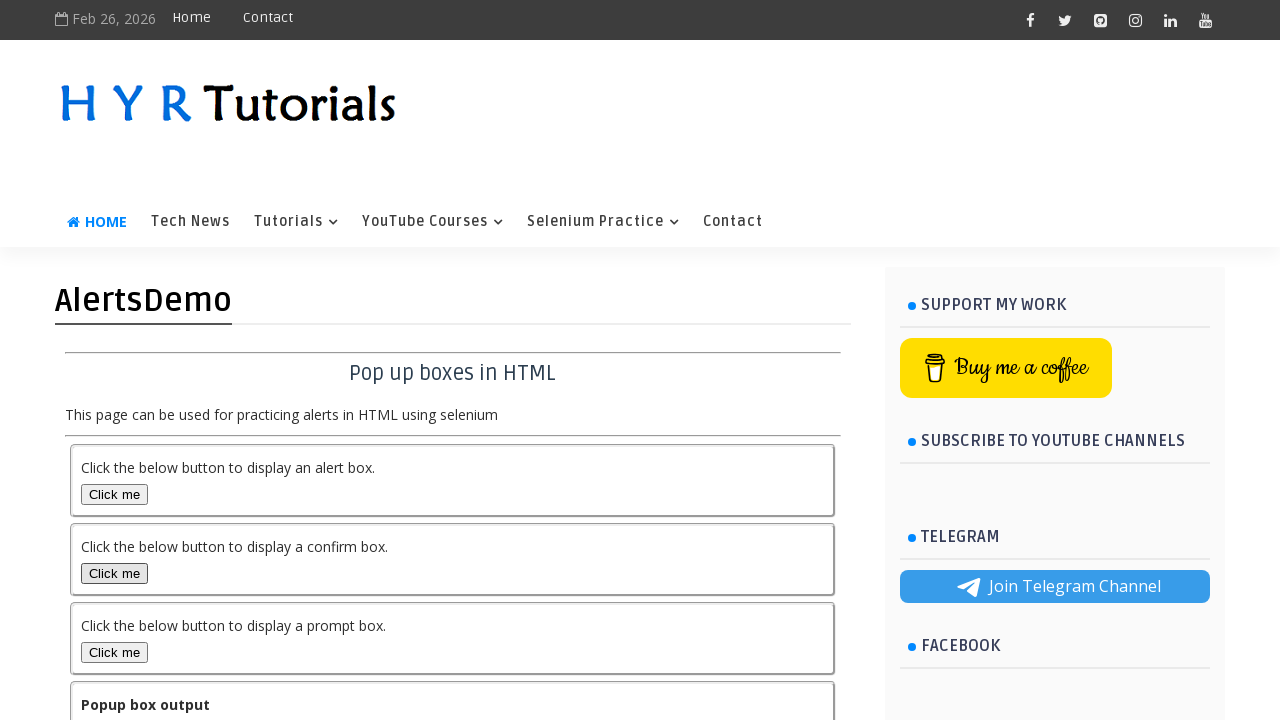

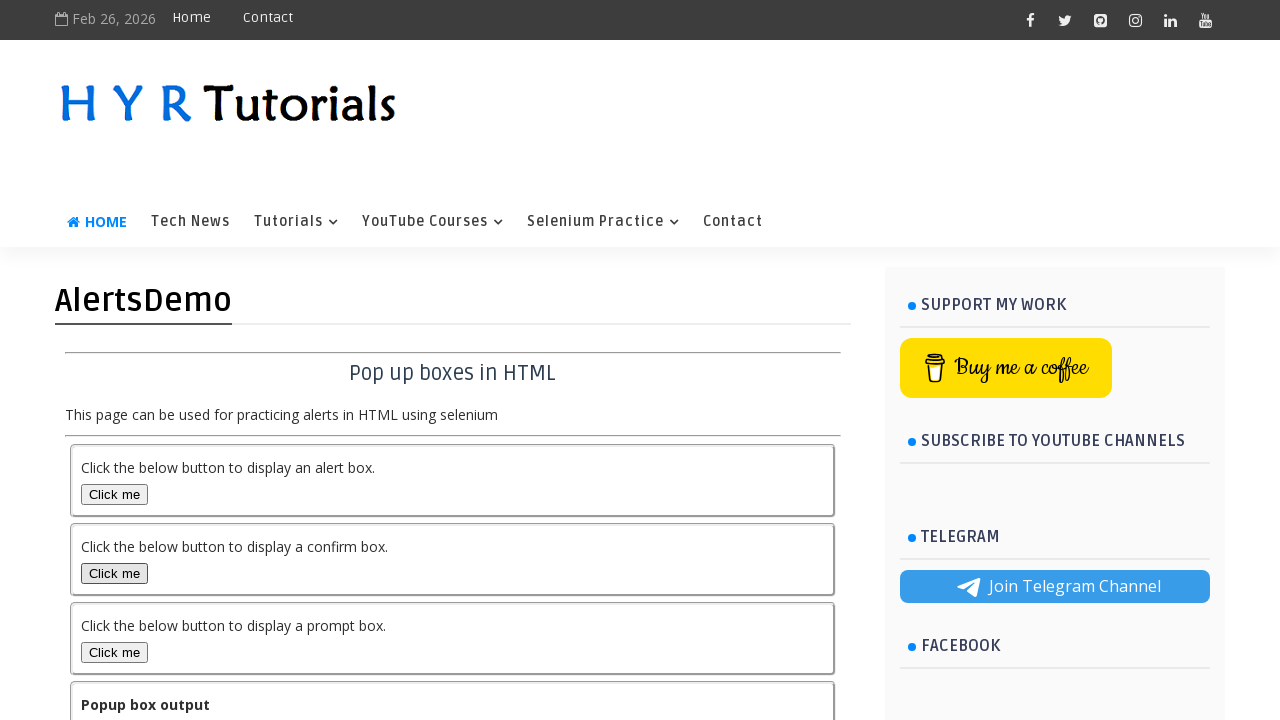